Tests adding todo items by creating two todos and verifying they appear in the list

Starting URL: https://demo.playwright.dev/todomvc

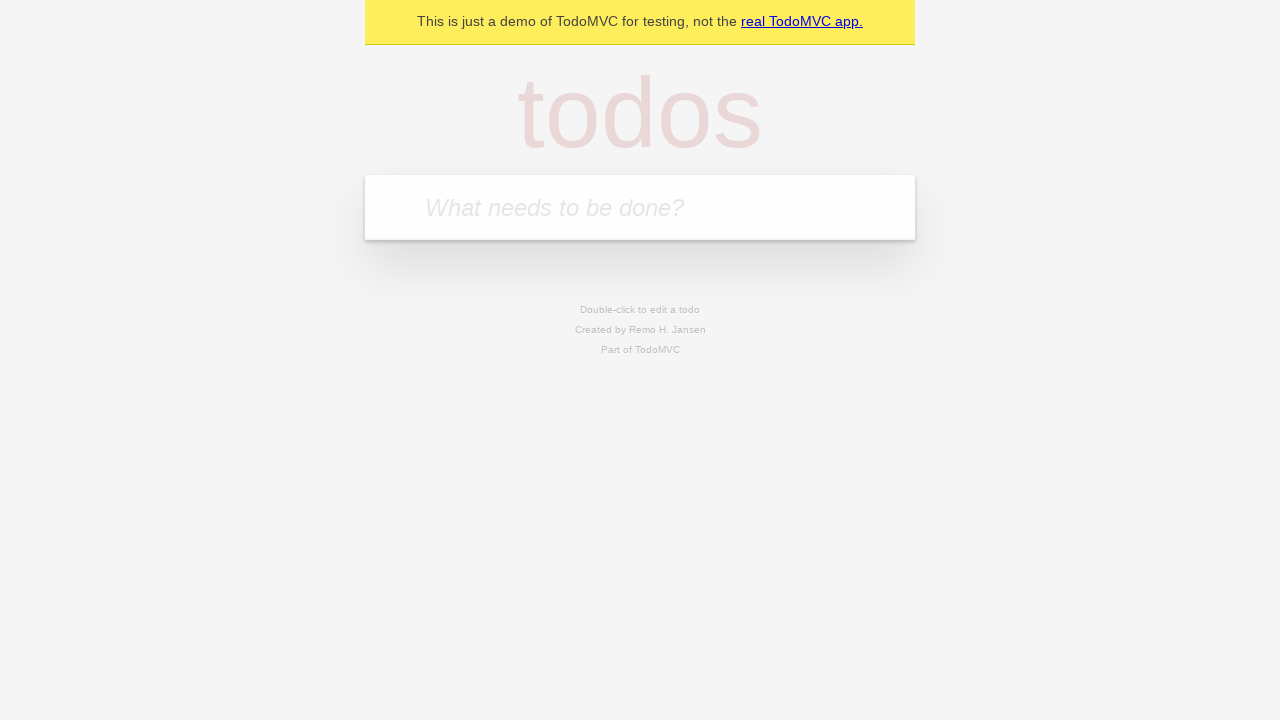

Located the todo input field with placeholder 'What needs to be done?'
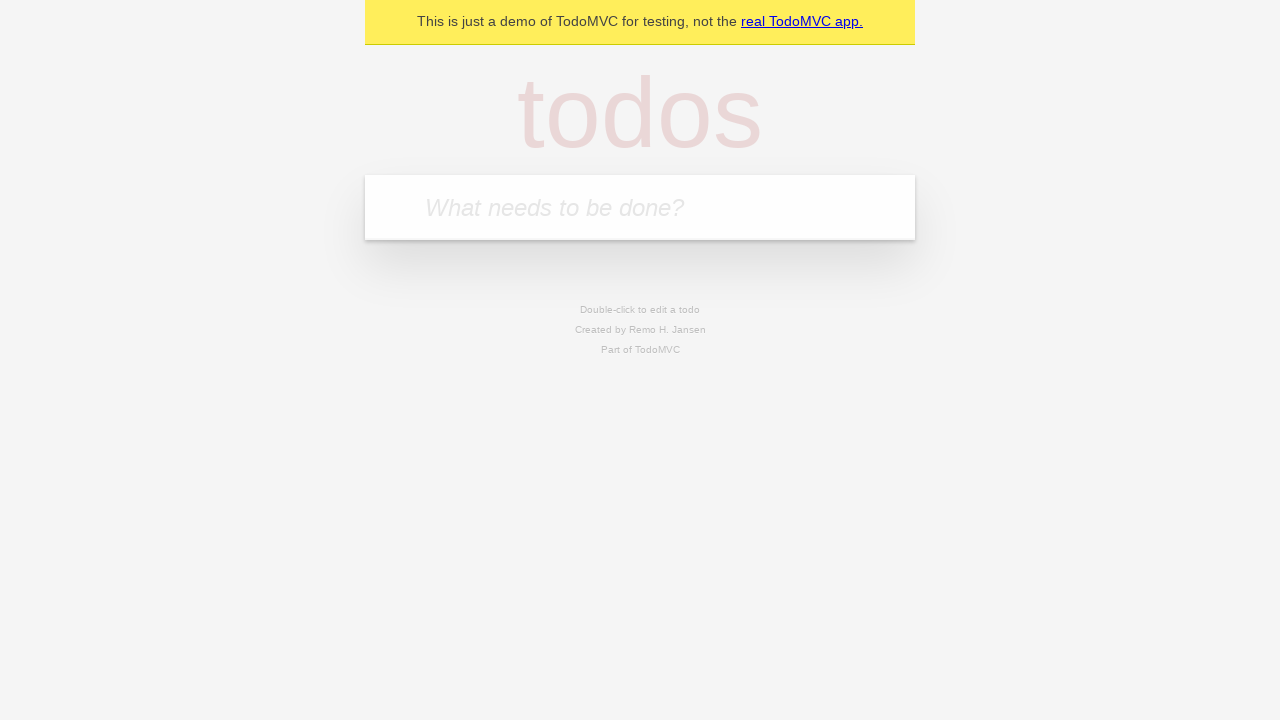

Filled todo input with 'buy some cheese' on internal:attr=[placeholder="What needs to be done?"i]
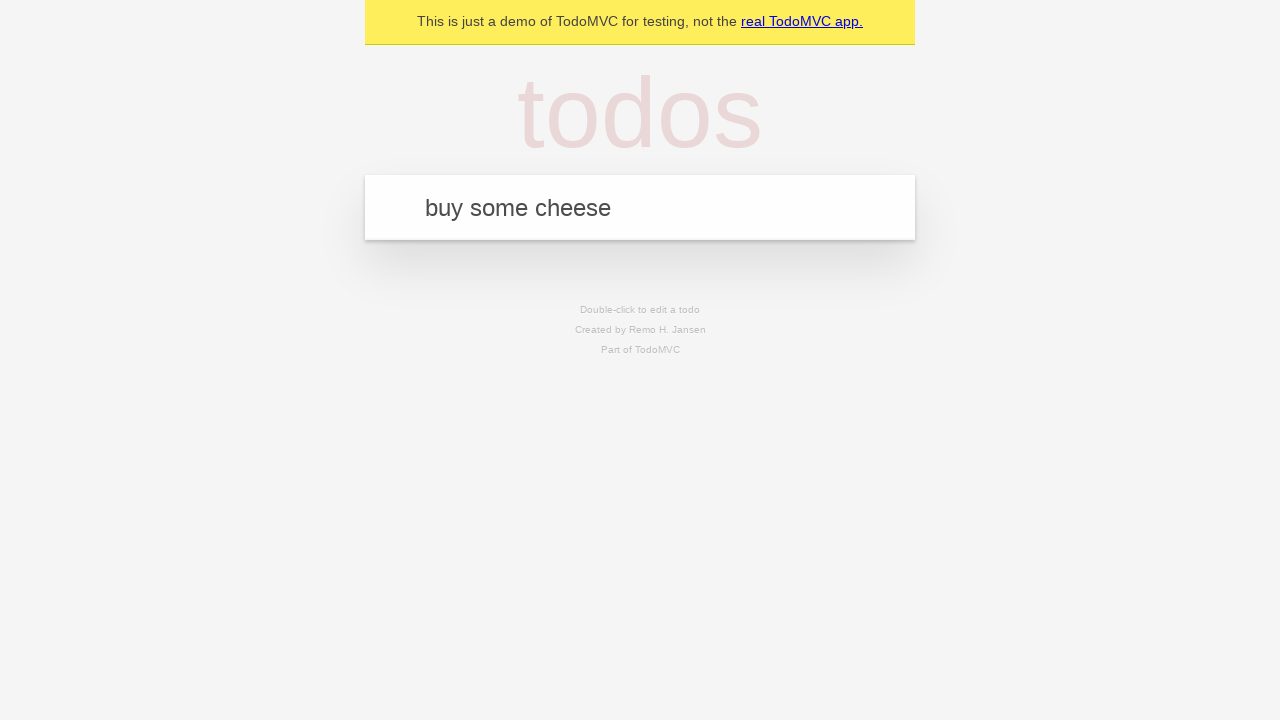

Pressed Enter to create first todo on internal:attr=[placeholder="What needs to be done?"i]
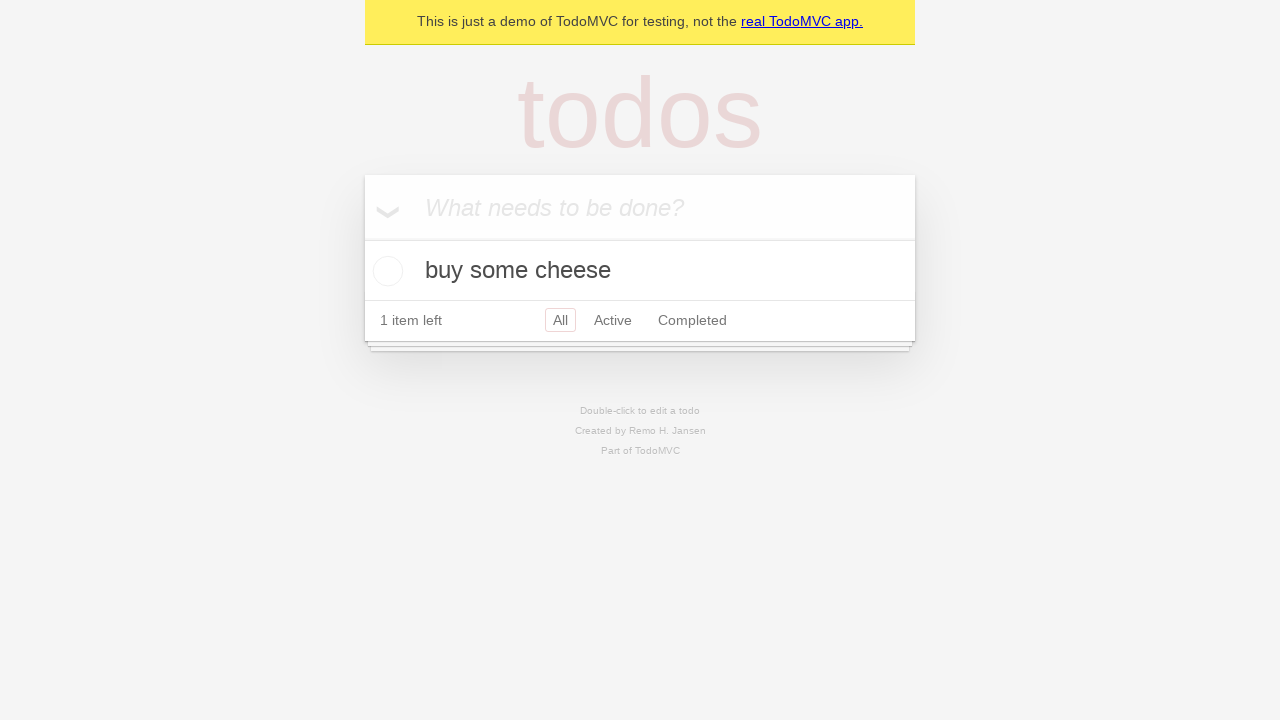

First todo item appeared in the list
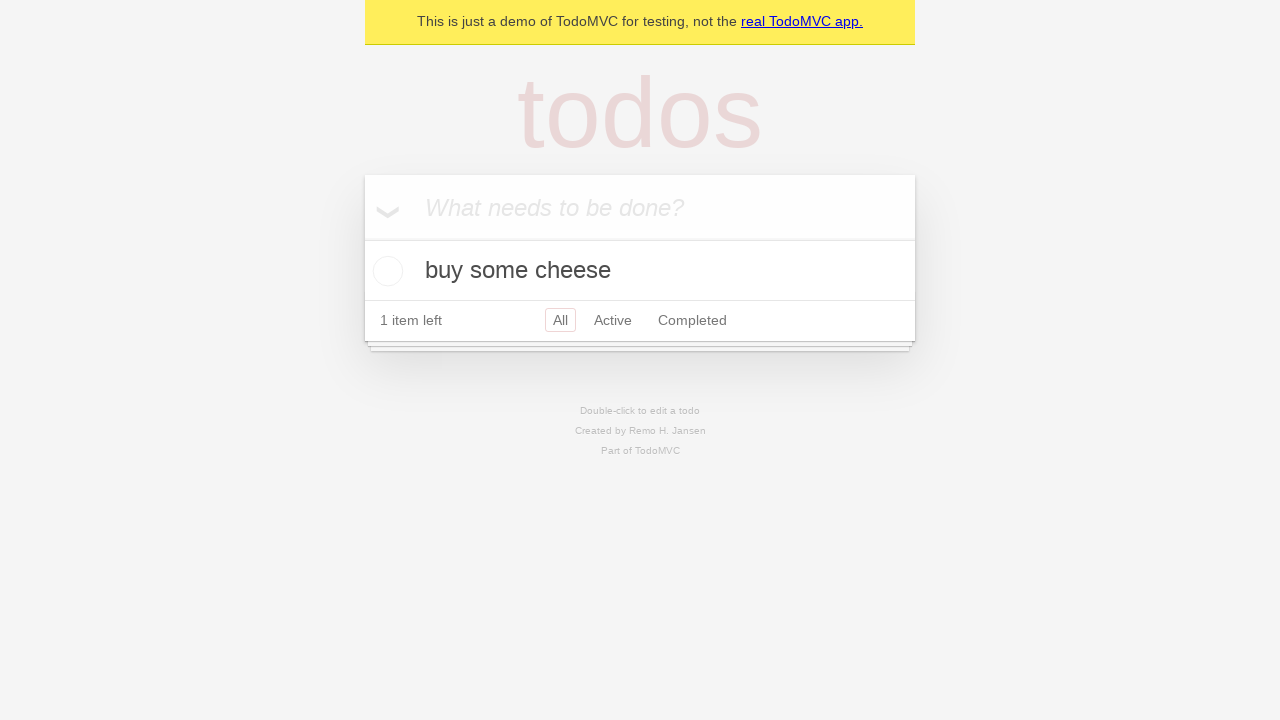

Filled todo input with 'feed the cat' on internal:attr=[placeholder="What needs to be done?"i]
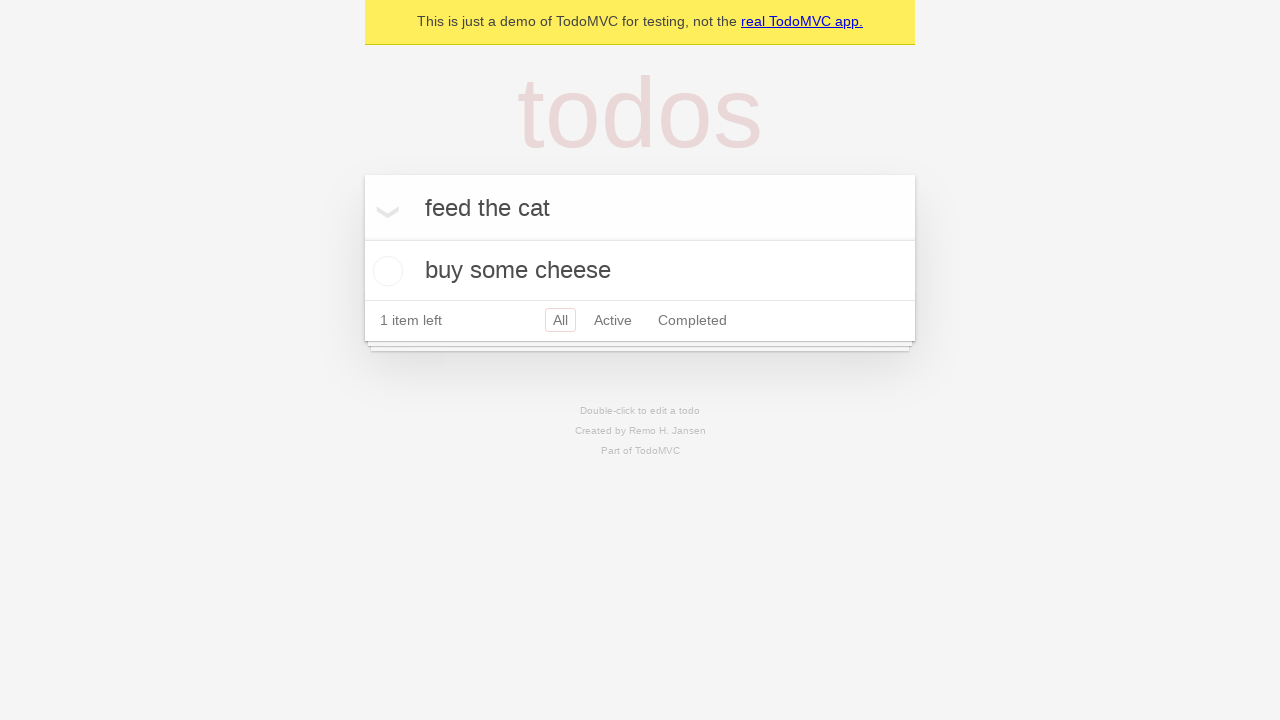

Pressed Enter to create second todo on internal:attr=[placeholder="What needs to be done?"i]
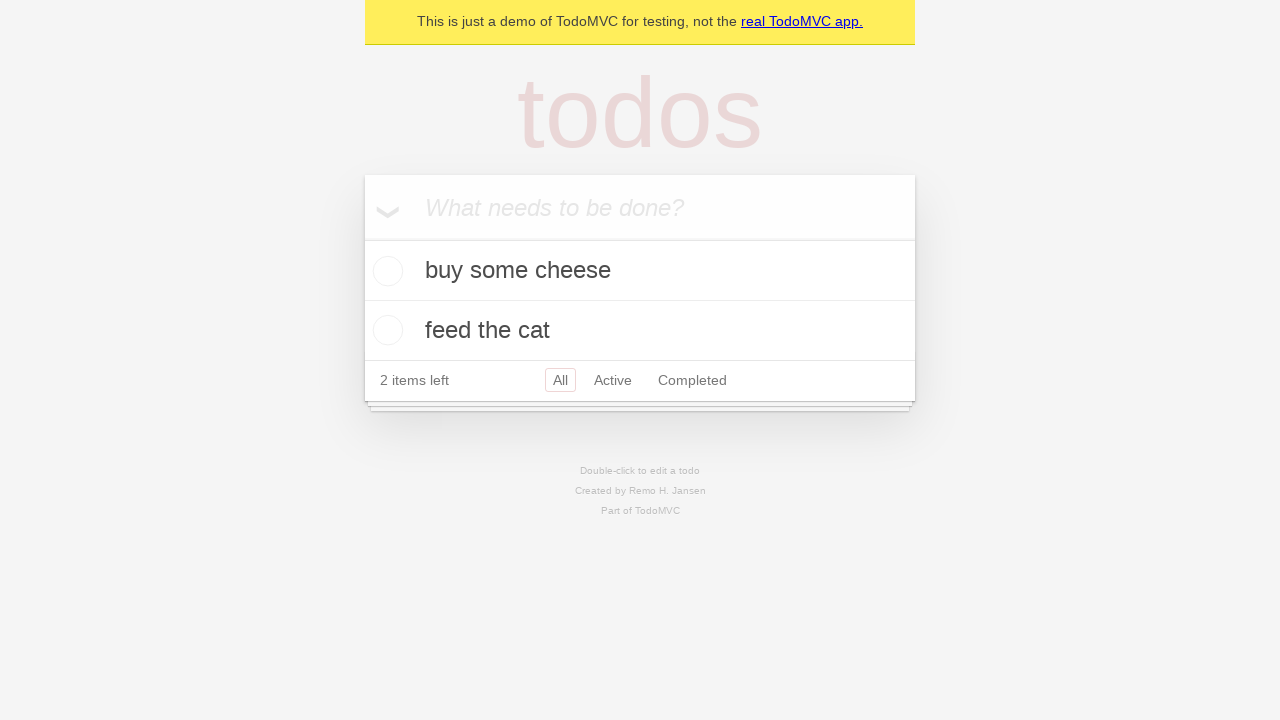

Second todo item appeared in the list, both todos now visible
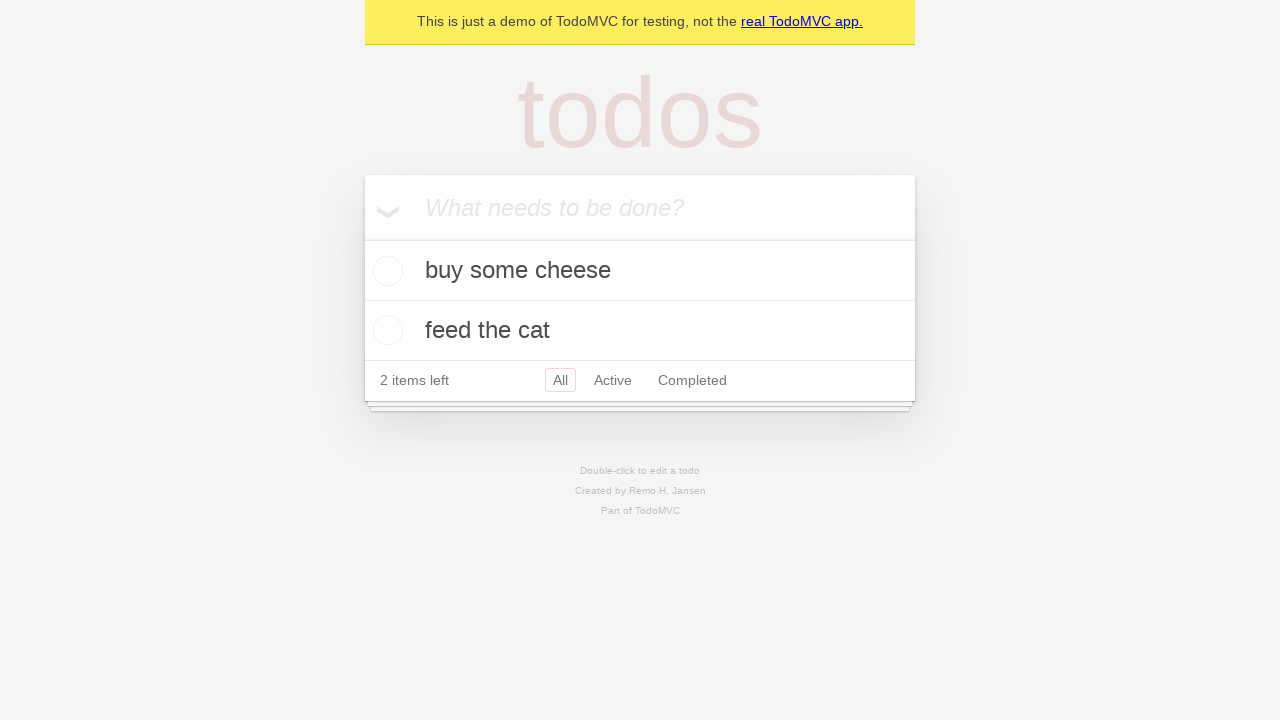

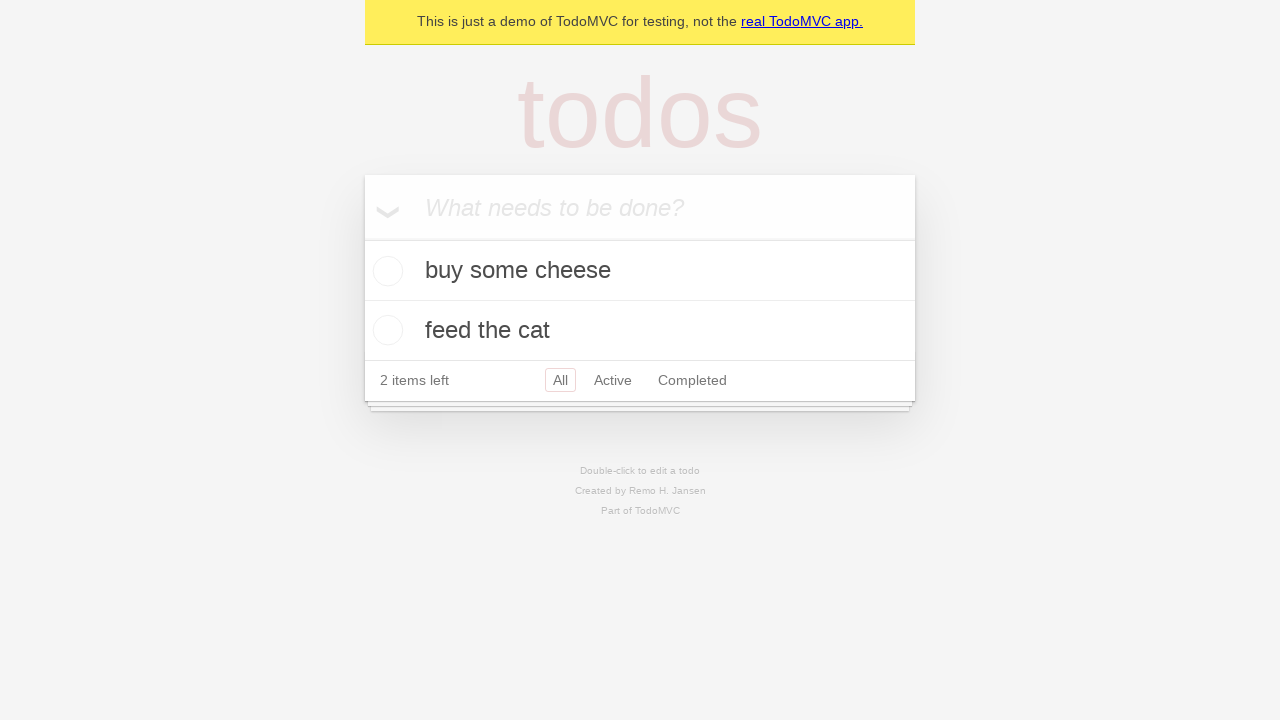